Verifies the table headers on the Challenging DOM page match expected values

Starting URL: https://the-internet.herokuapp.com/challenging_dom

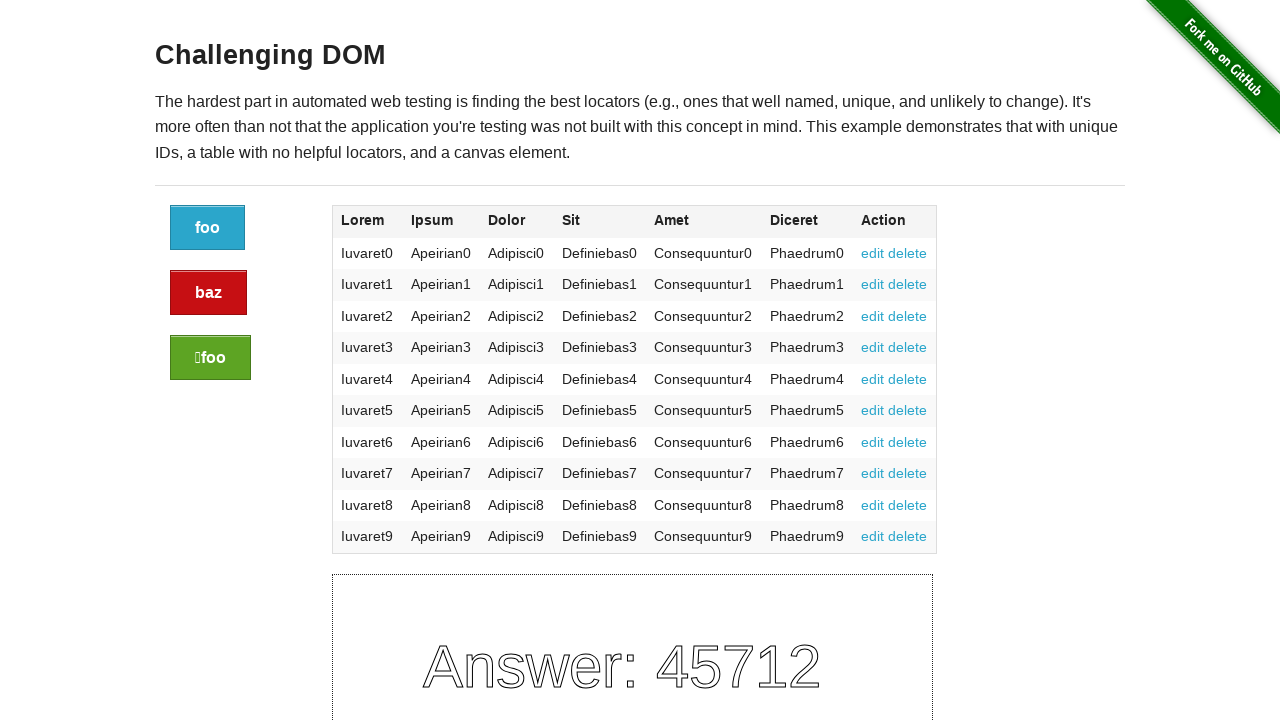

Navigated to Challenging DOM page
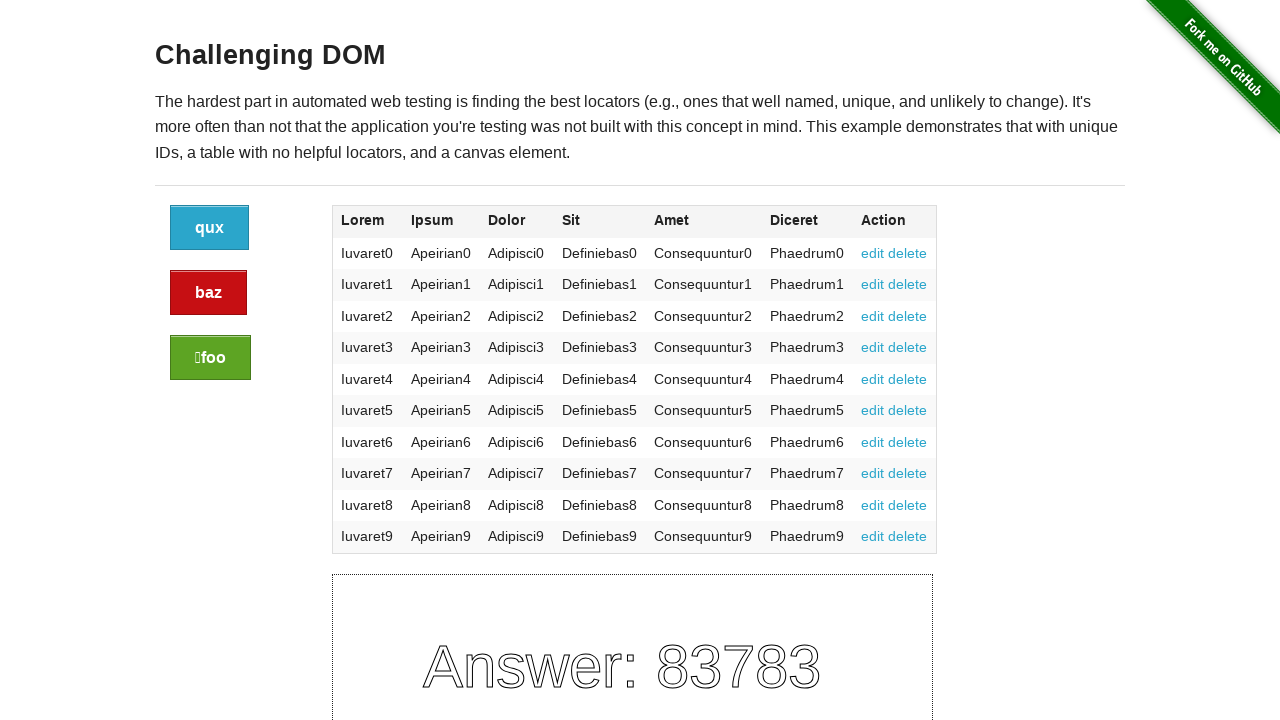

Table became visible
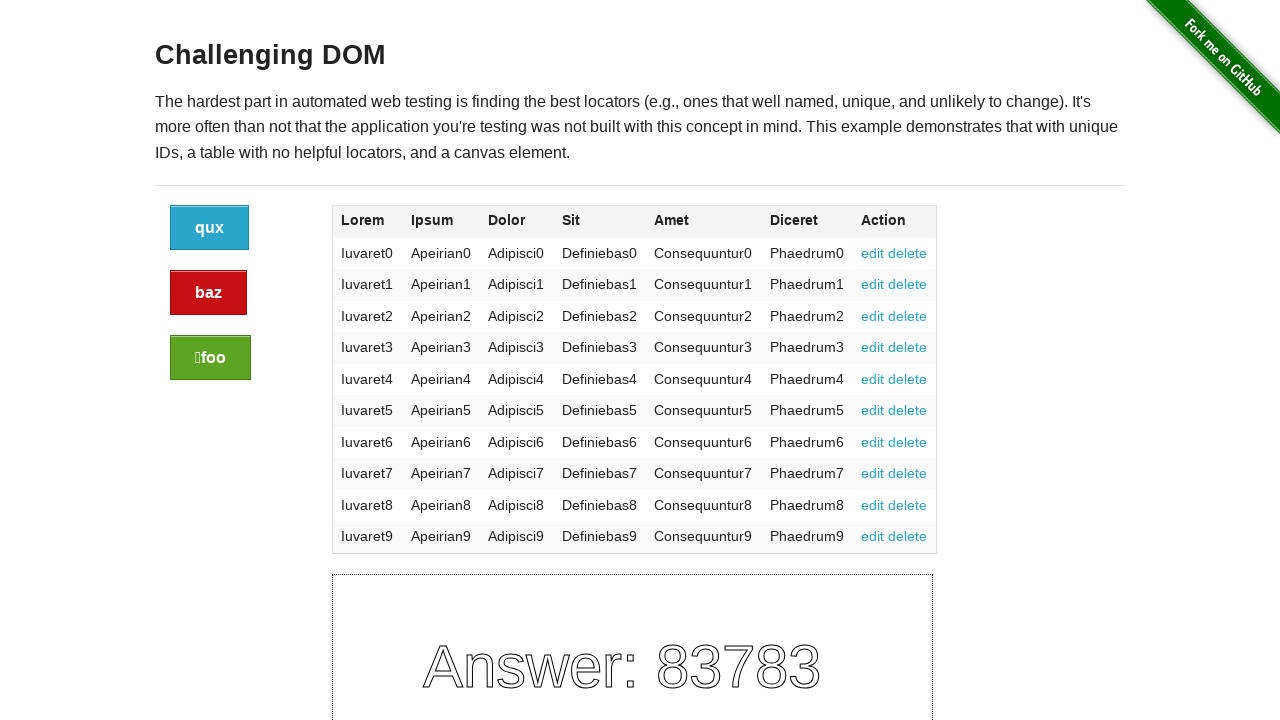

Retrieved all table headers
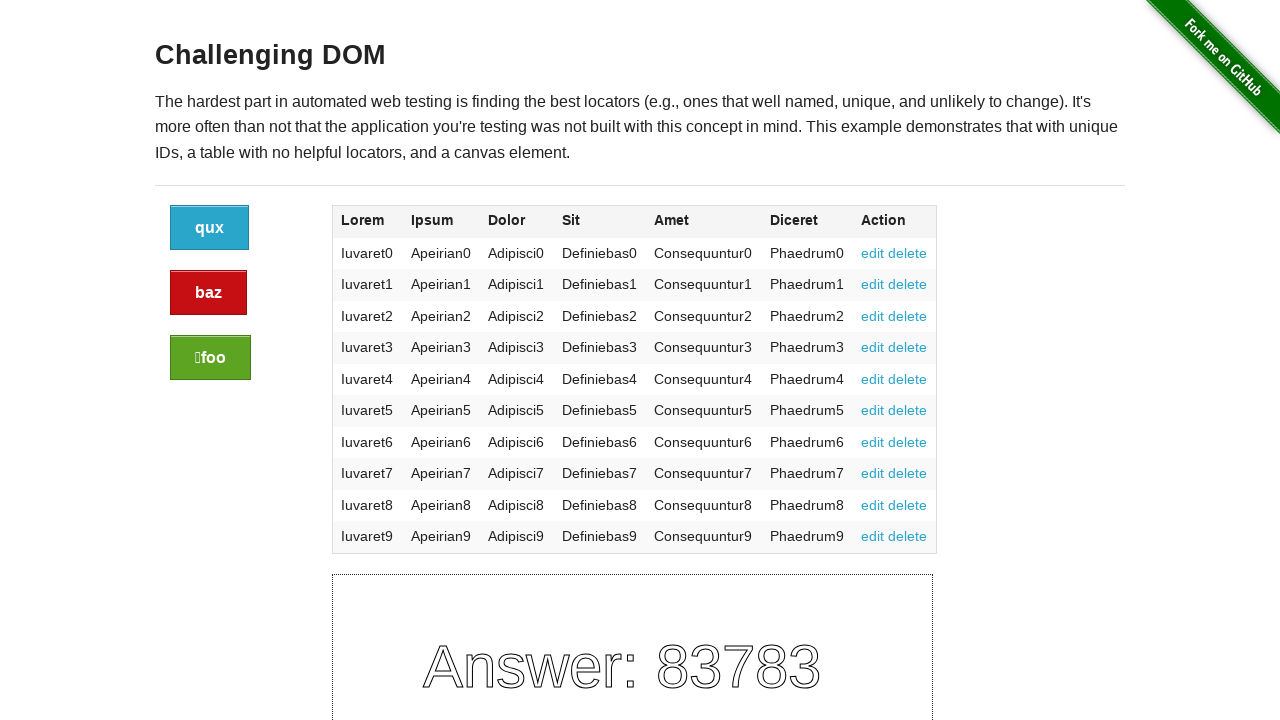

Defined expected header names
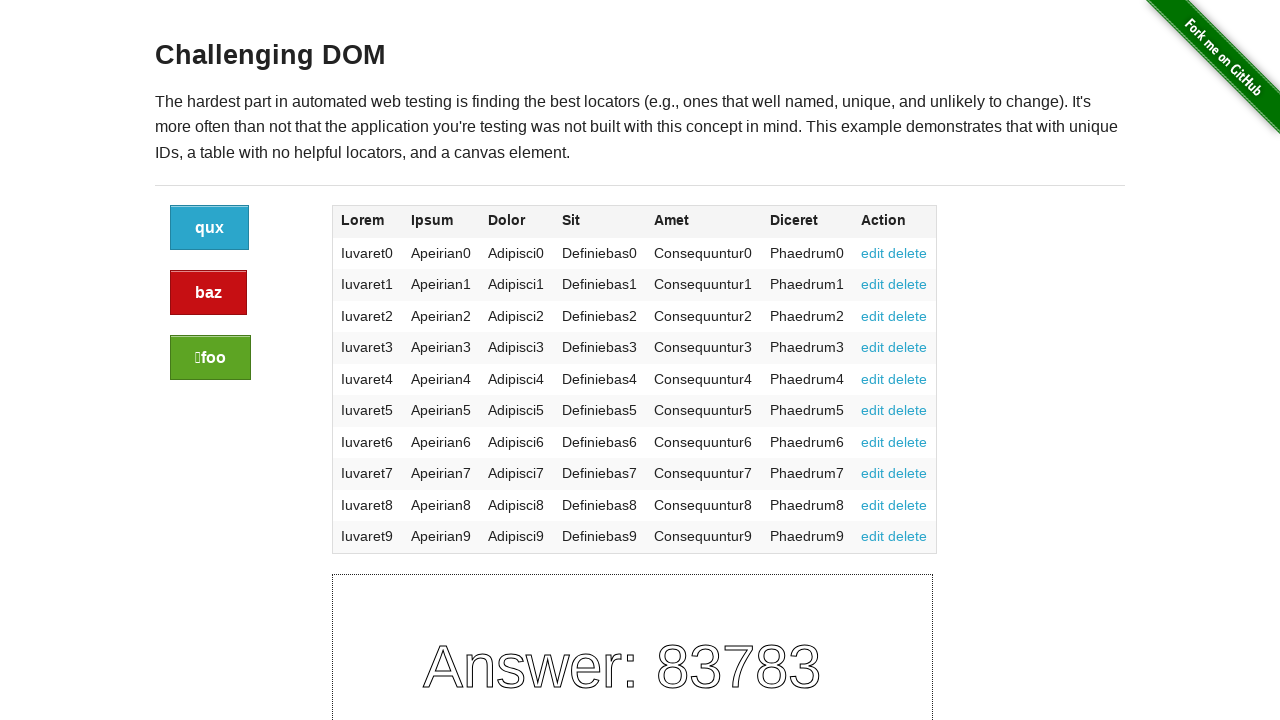

Verified table header count matches expected count
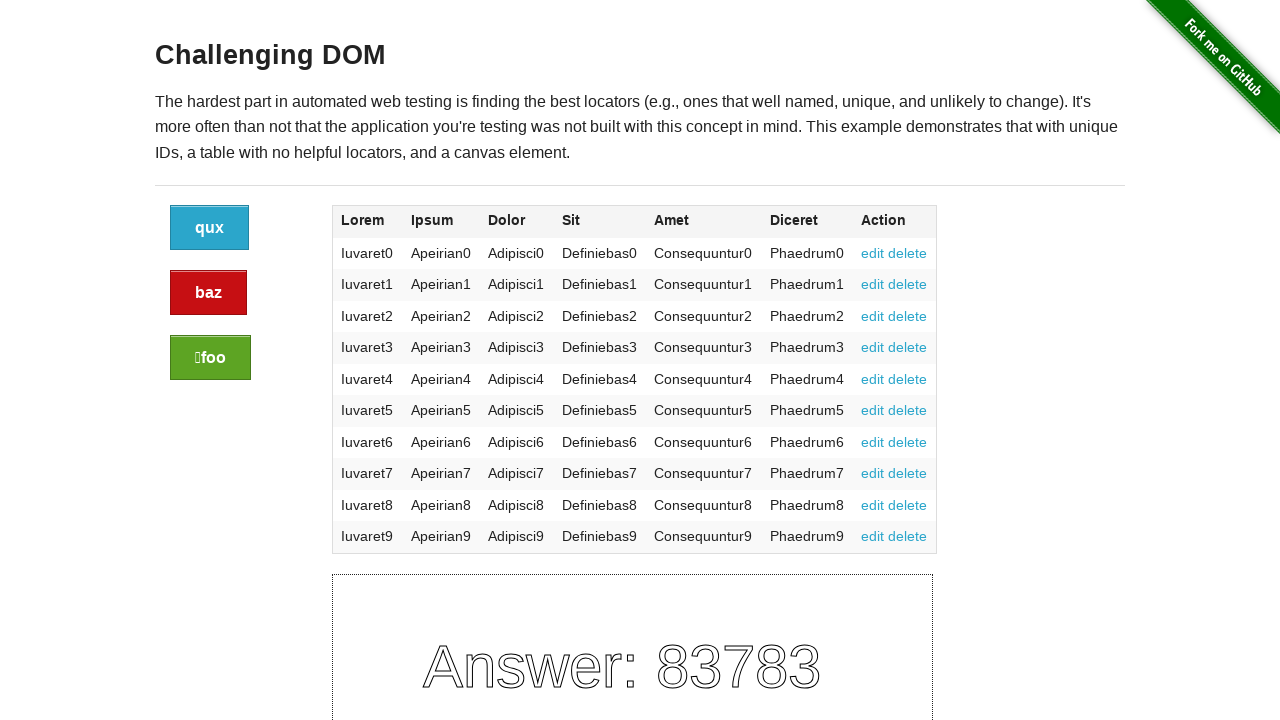

Verified header 'Lorem' matches expected values
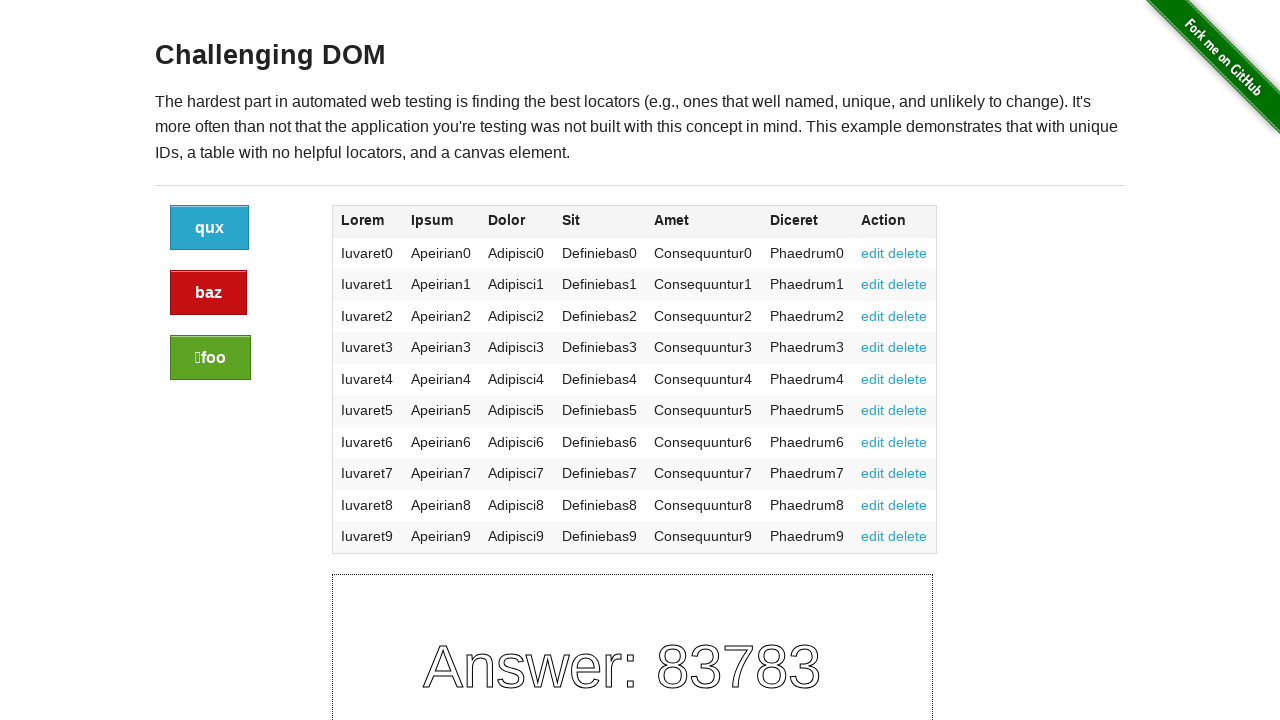

Verified header 'Ipsum' matches expected values
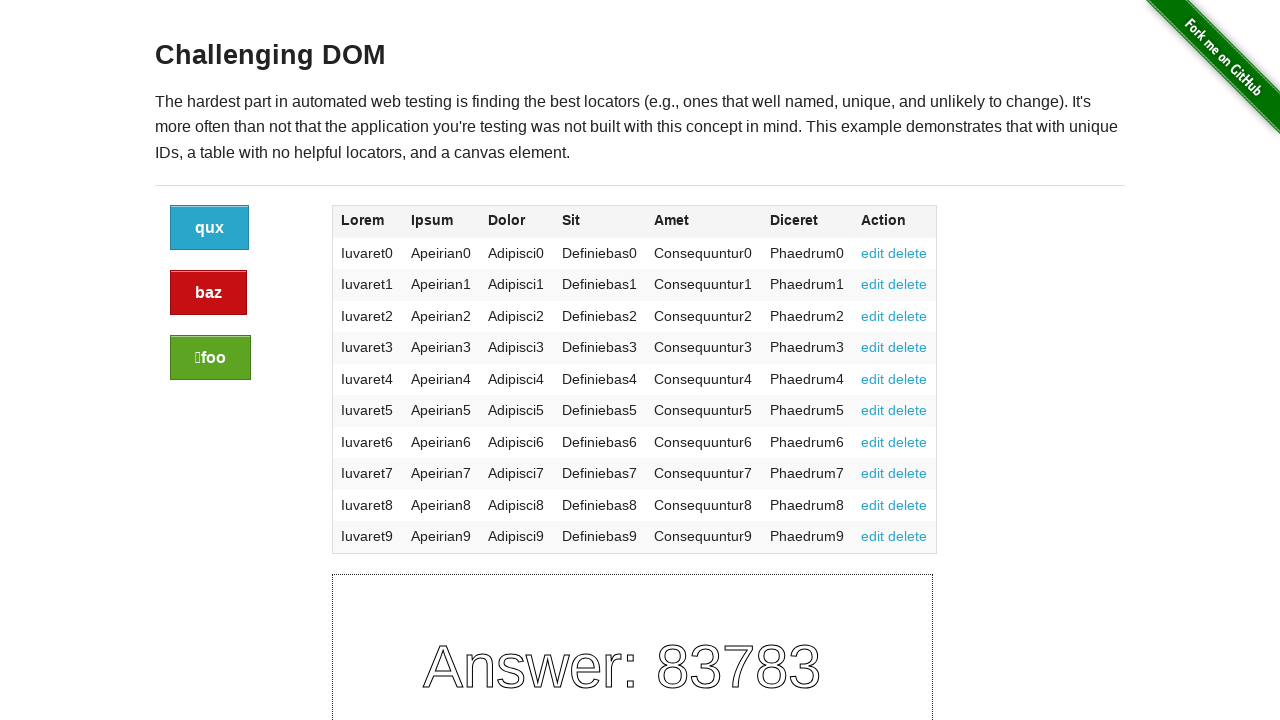

Verified header 'Dolor' matches expected values
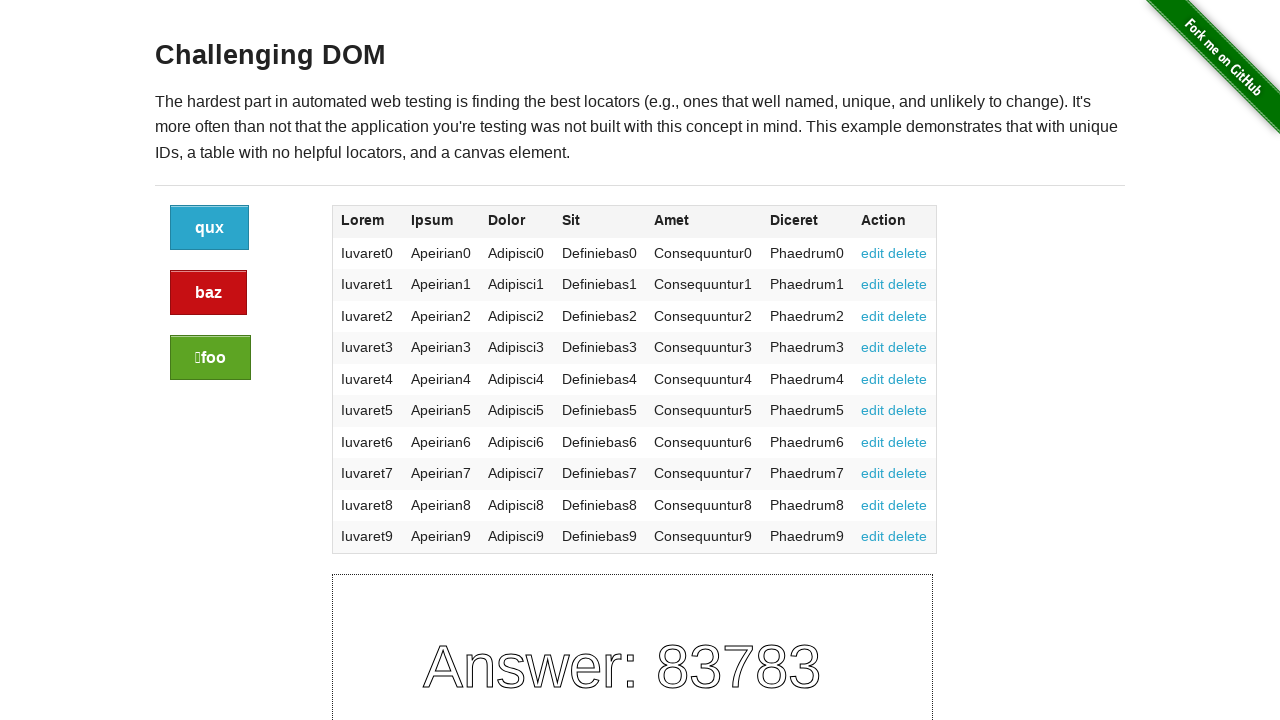

Verified header 'Sit' matches expected values
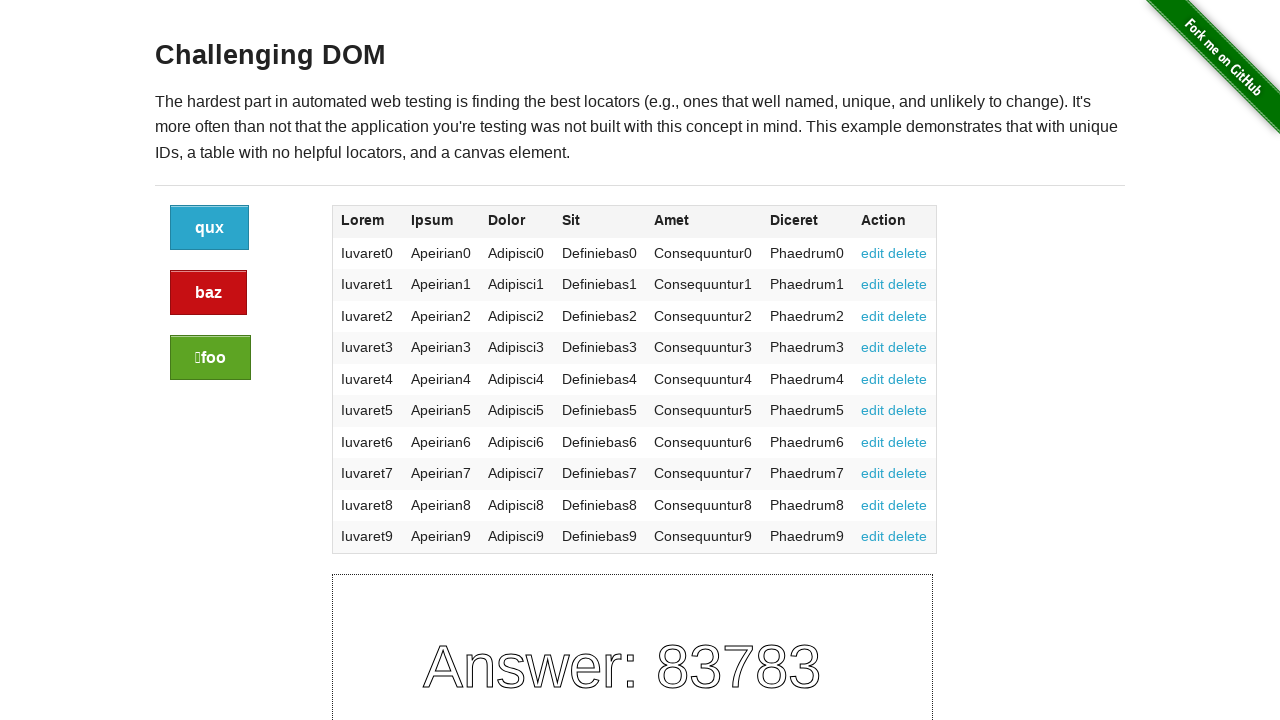

Verified header 'Amet' matches expected values
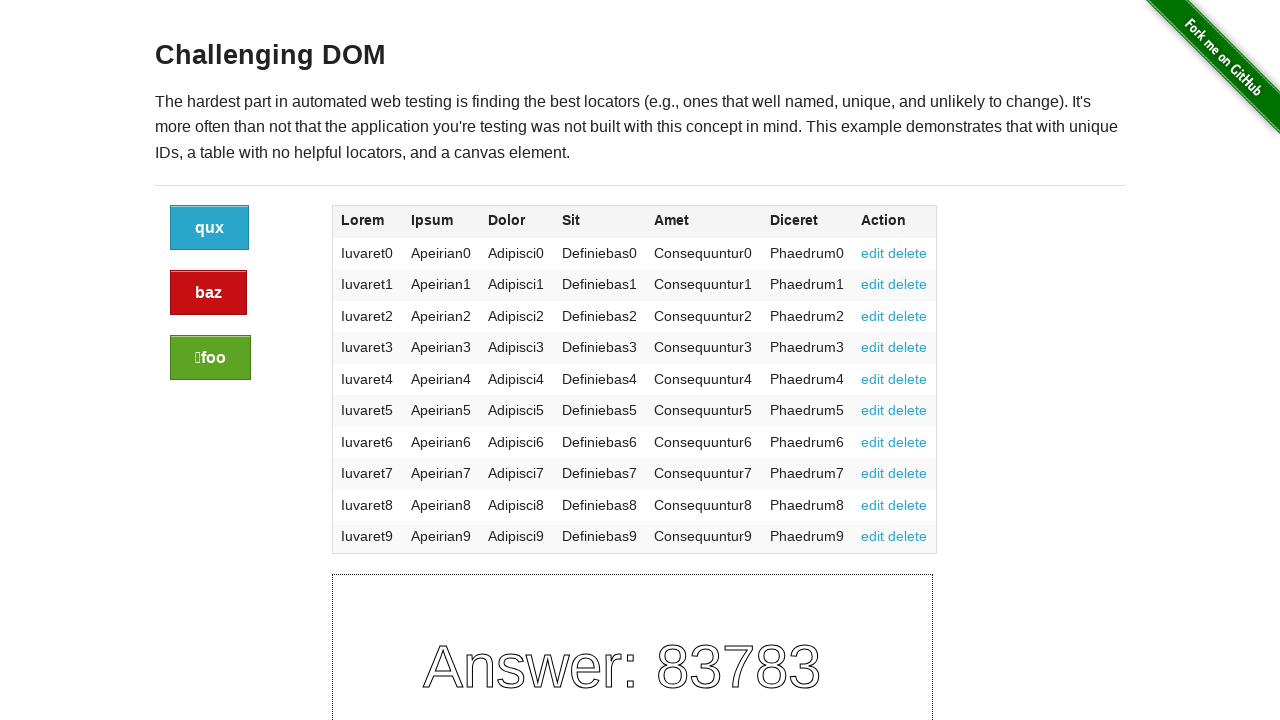

Verified header 'Diceret' matches expected values
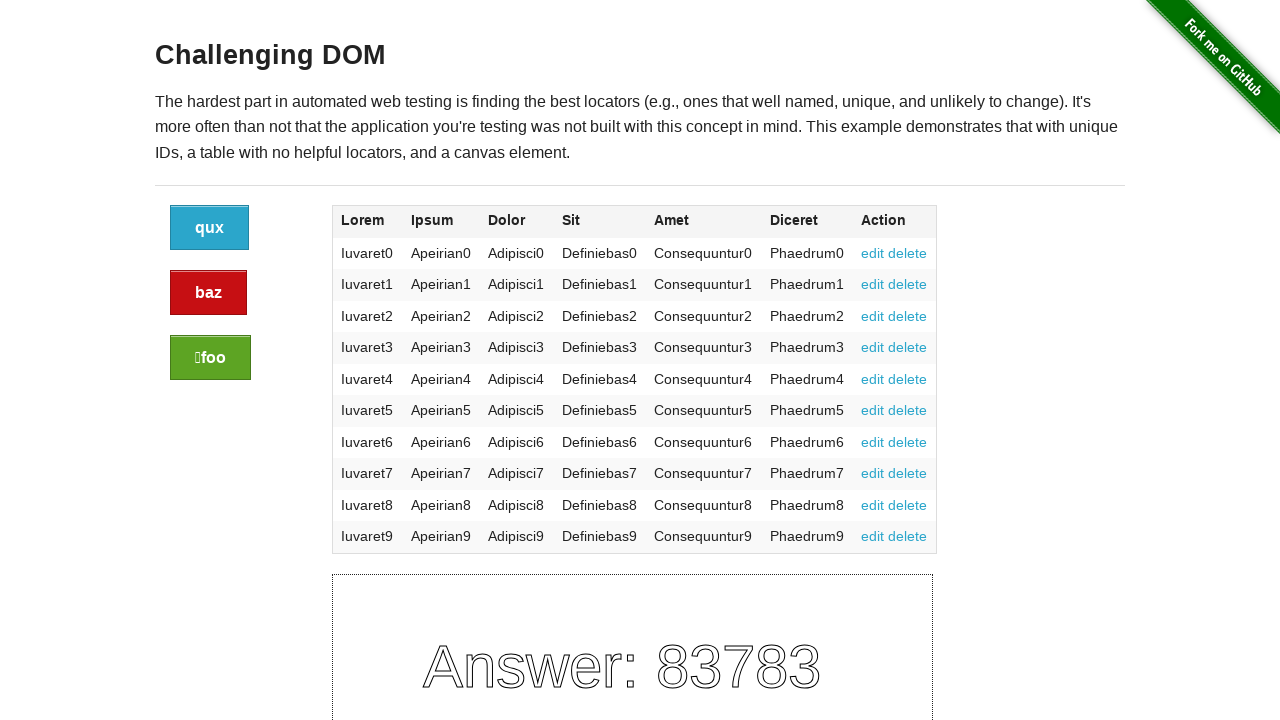

Verified header 'Action' matches expected values
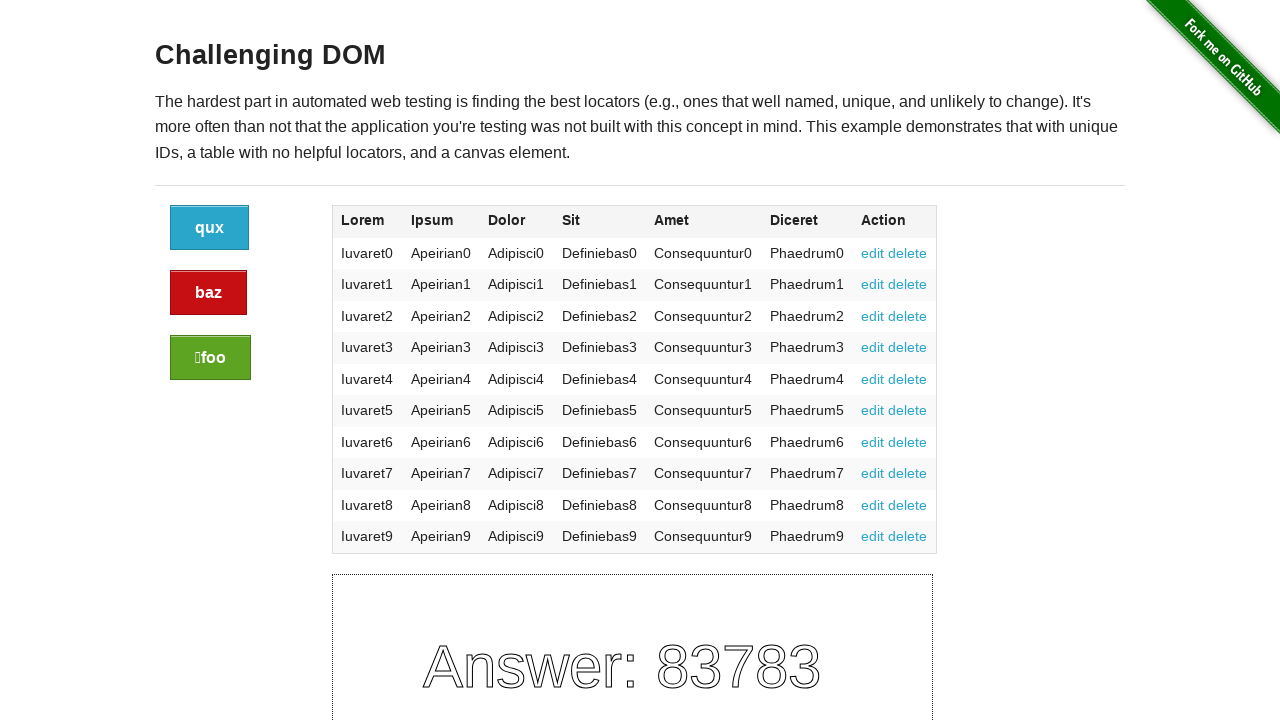

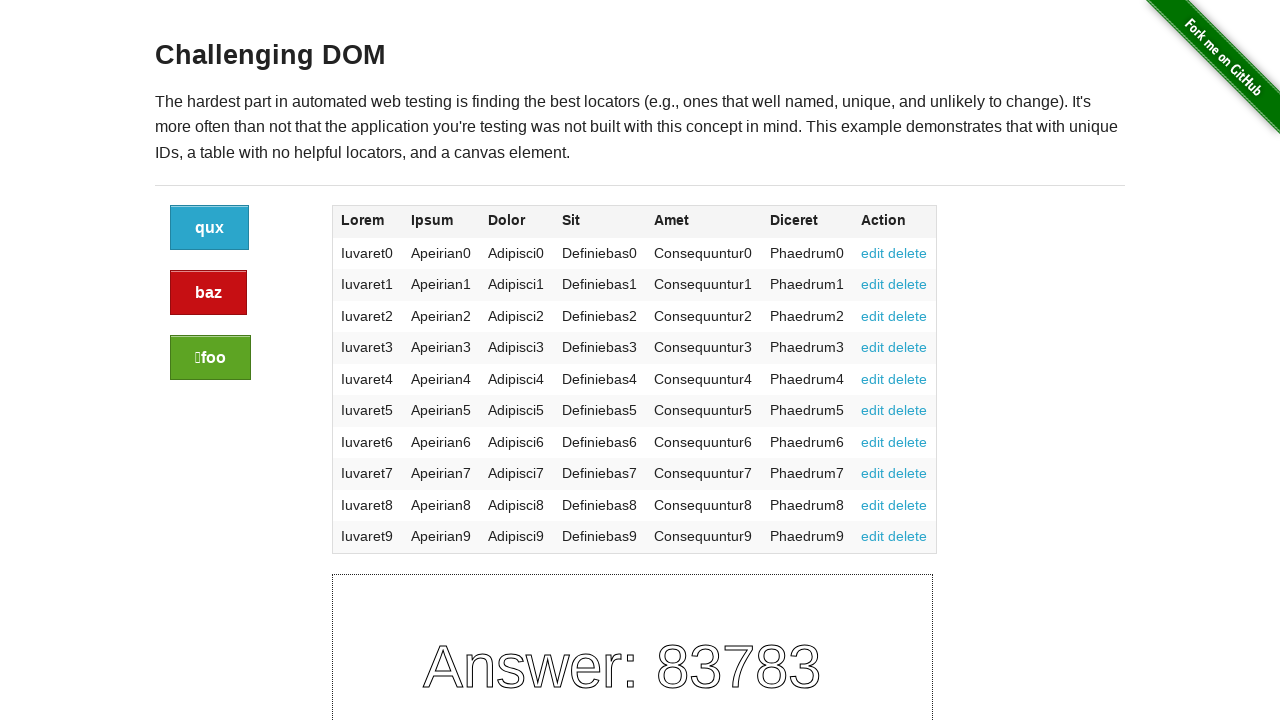